Tests registration form with mismatched password confirmation and verifies error message

Starting URL: https://alada.vn/tai-khoan/dang-ky.html

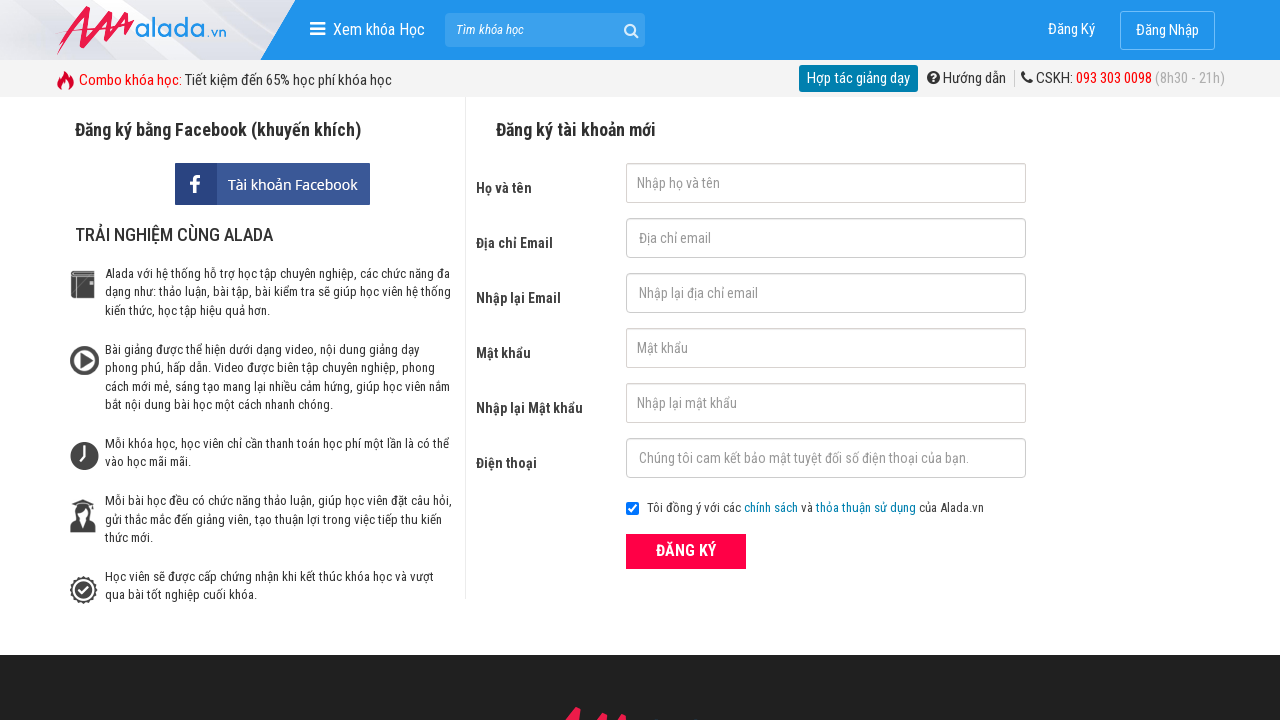

Filled first name field with 'Maxxel' on input[name='txtFirstname']
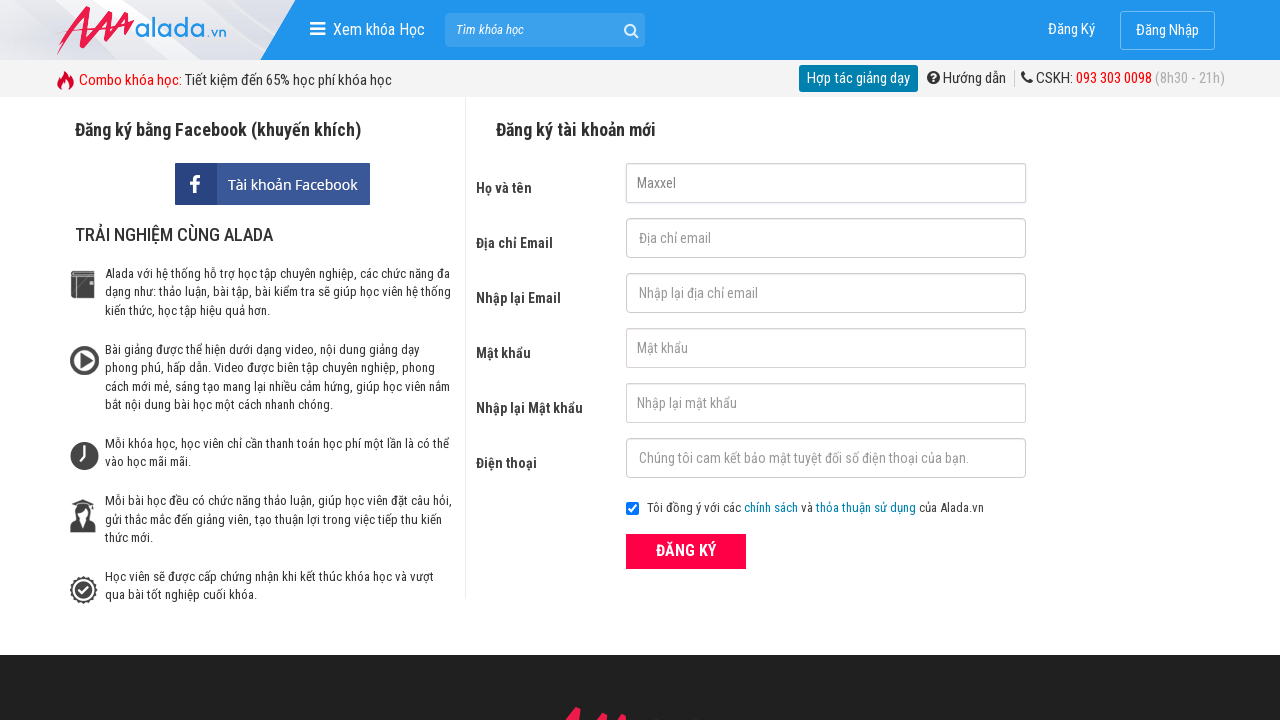

Filled email field with 'Maxxel@maxxel.com' on input[name='txtEmail']
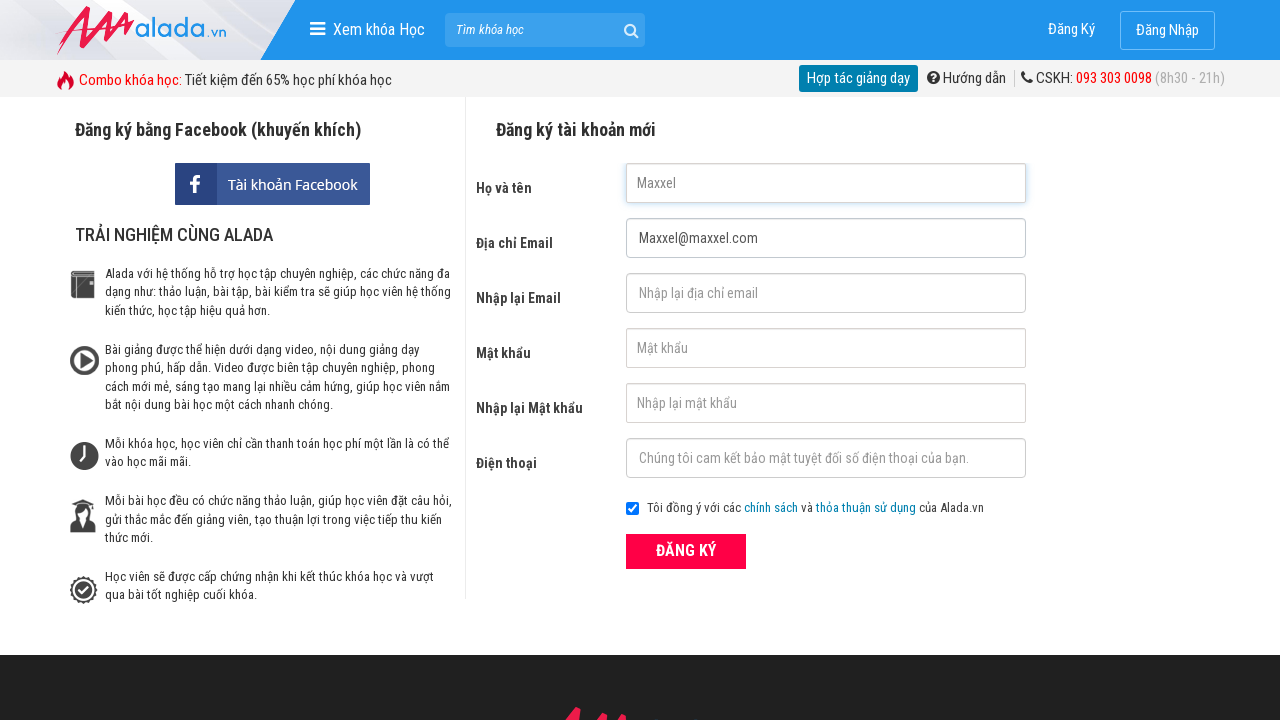

Filled confirm email field with 'Maxxel@maxxel.com' on input[name='txtCEmail']
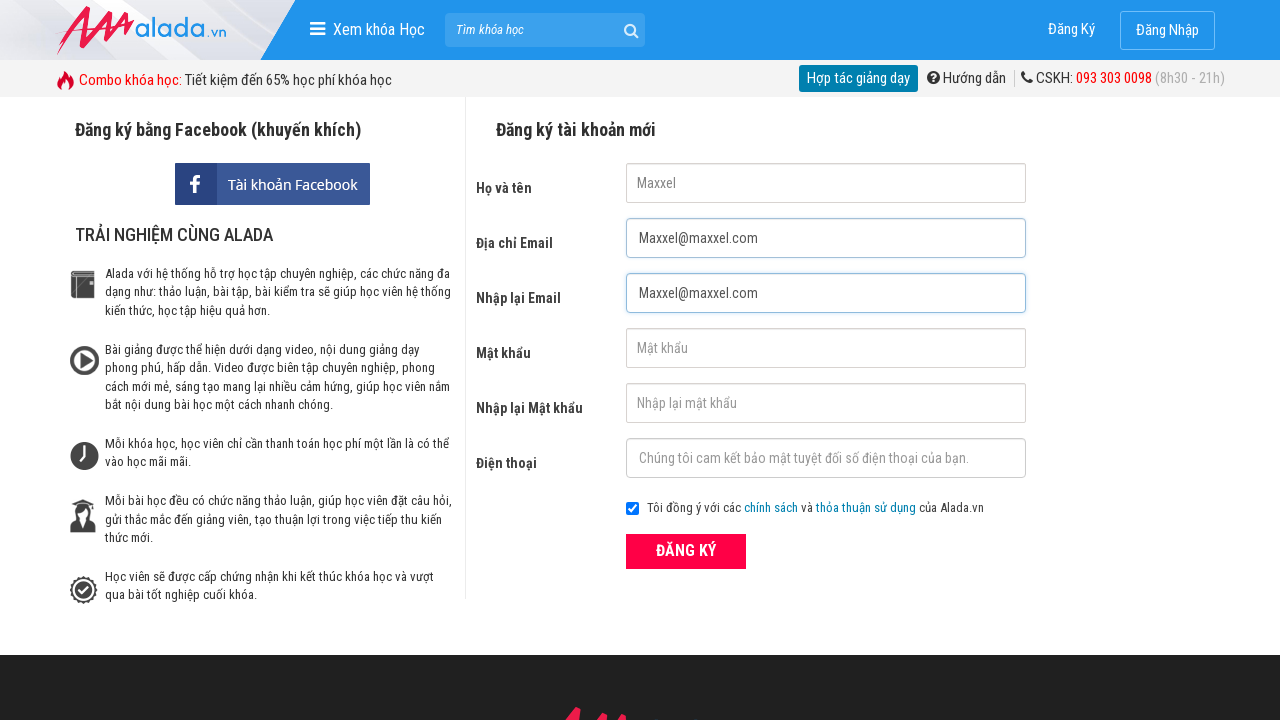

Filled password field with '123456' on input[name='txtPassword']
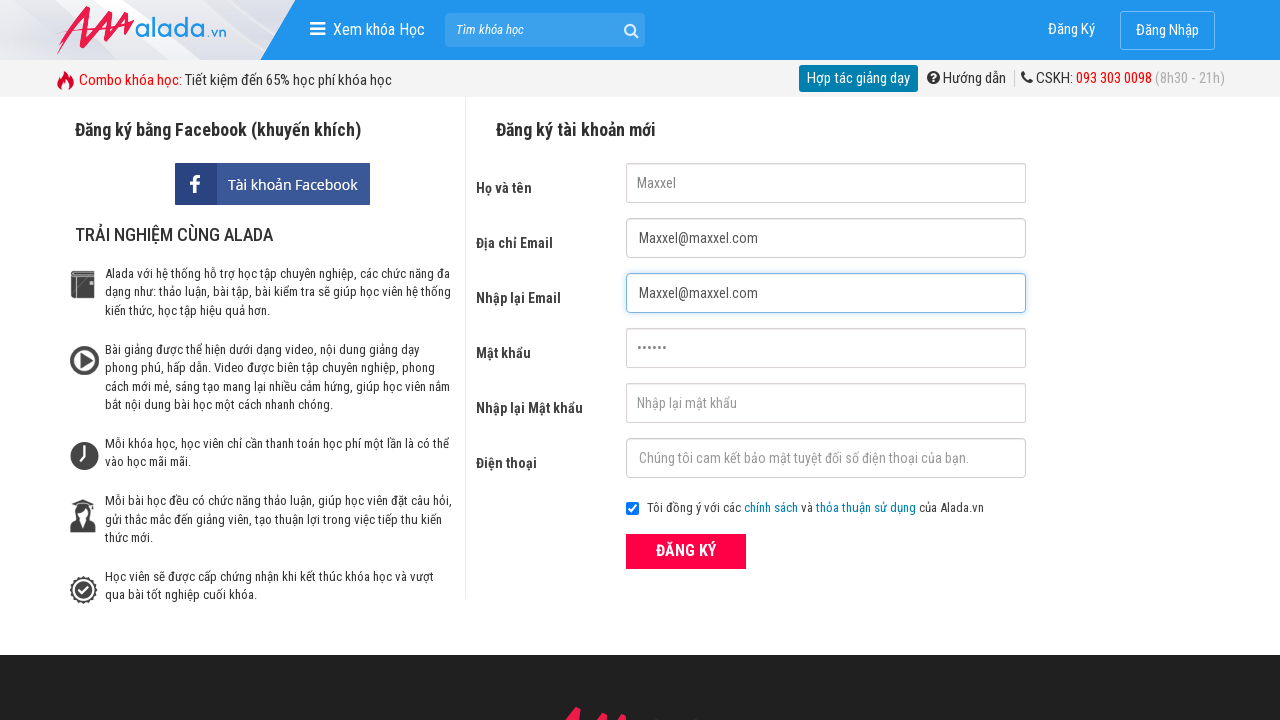

Filled confirm password field with '123466' (mismatched password) on input[name='txtCPassword']
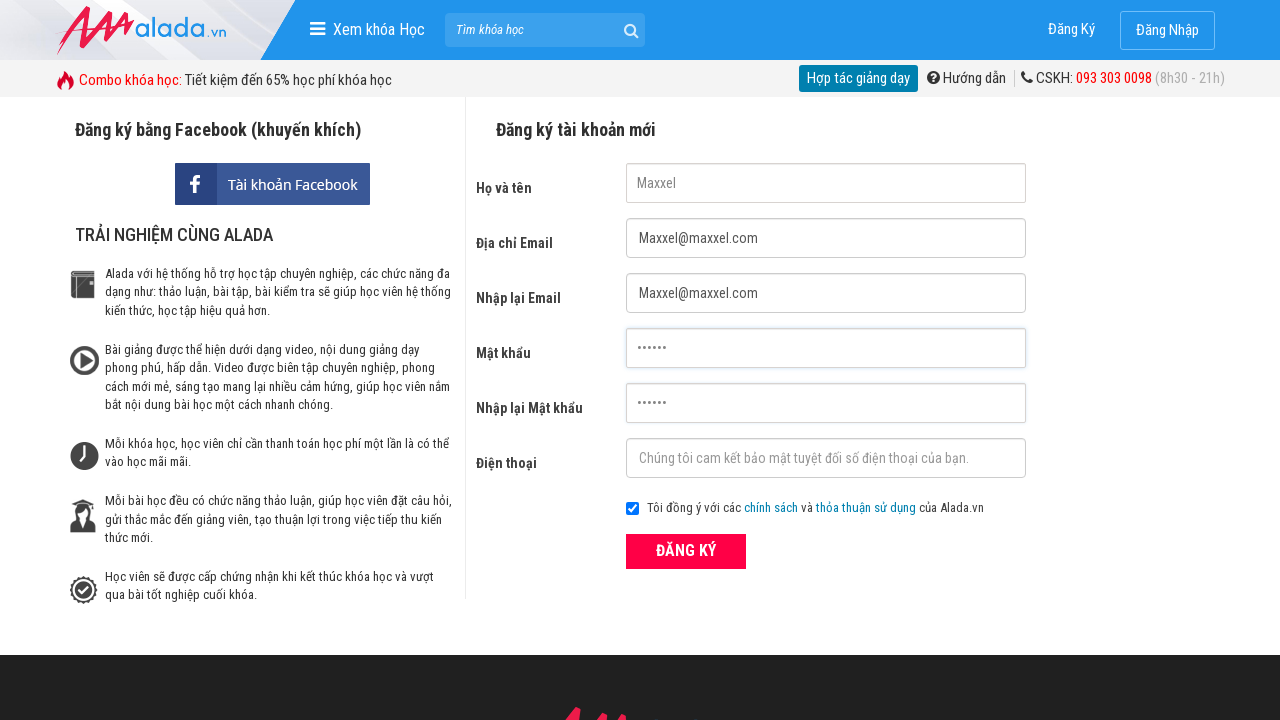

Filled phone number field with '0987654321' on input[name='txtPhone']
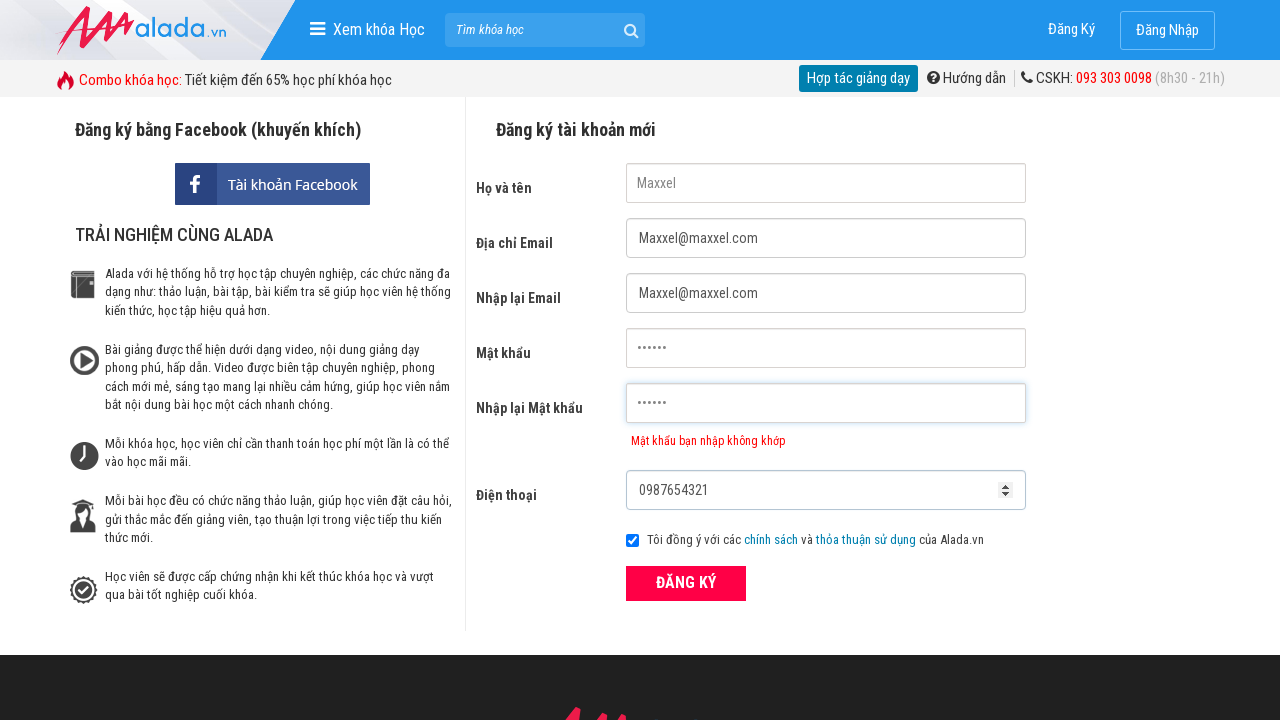

Clicked ĐĂNG KÝ (Register) button at (686, 583) on xpath=//form[@id='frmLogin']//button[text()='ĐĂNG KÝ']
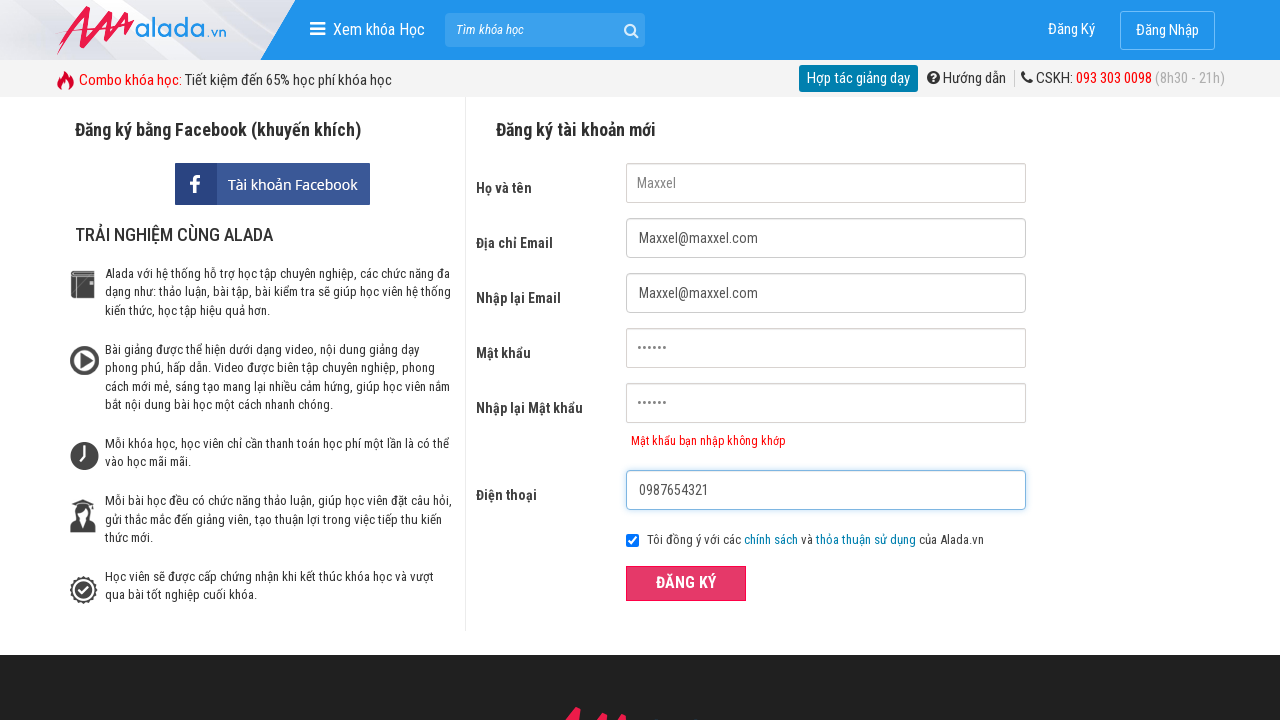

Confirm password error message appeared
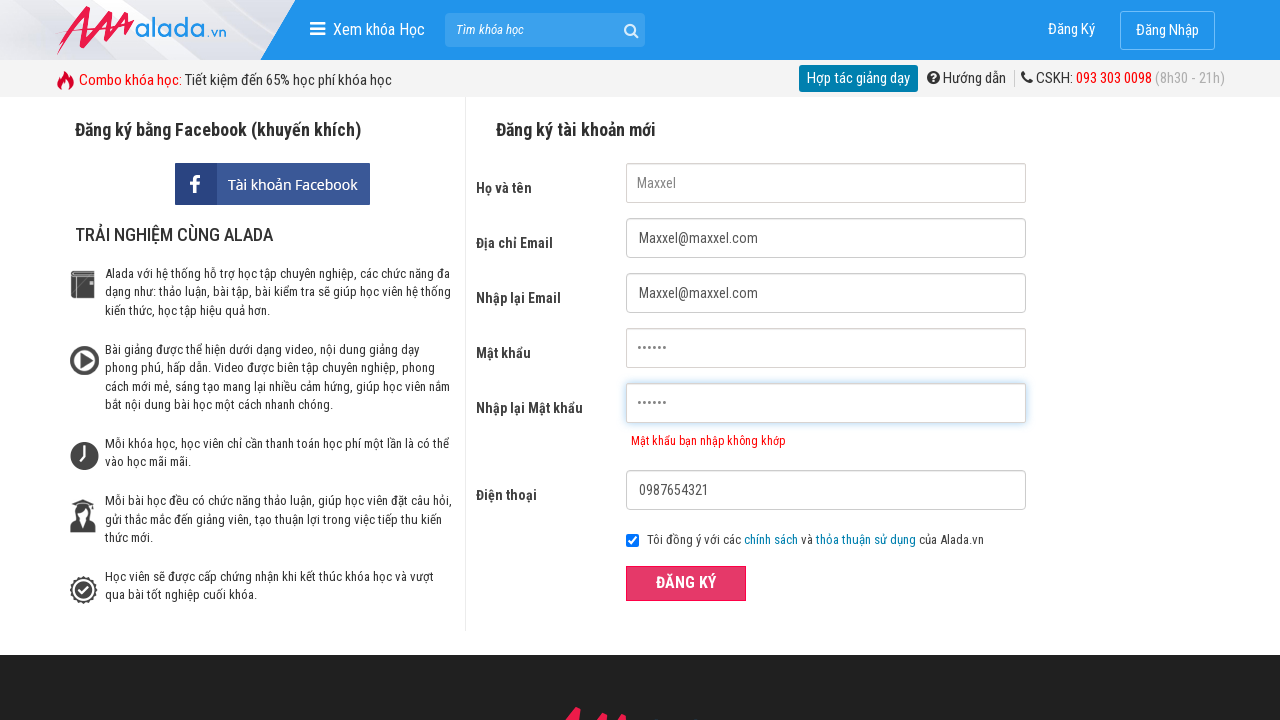

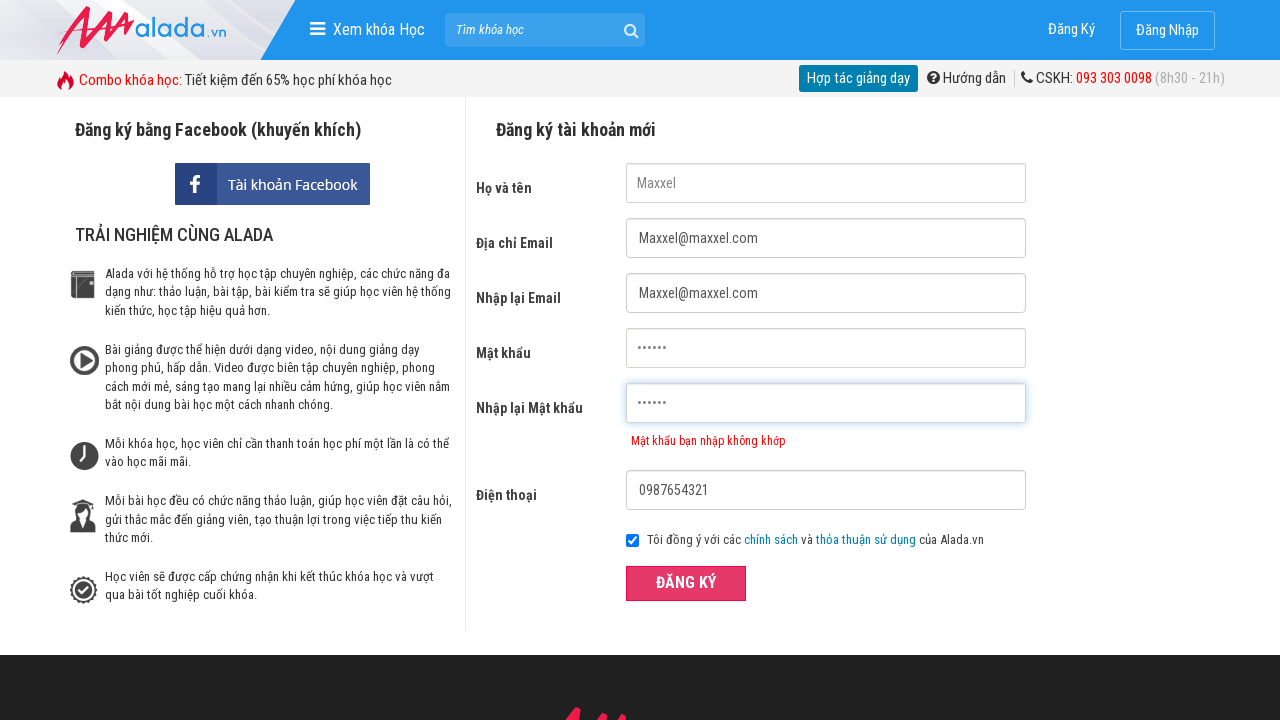